Navigates to a spreadsheet file page and interacts with page elements using keyboard navigation

Starting URL: http://spreadsheetpage.com/index.php/file/C35/P10/

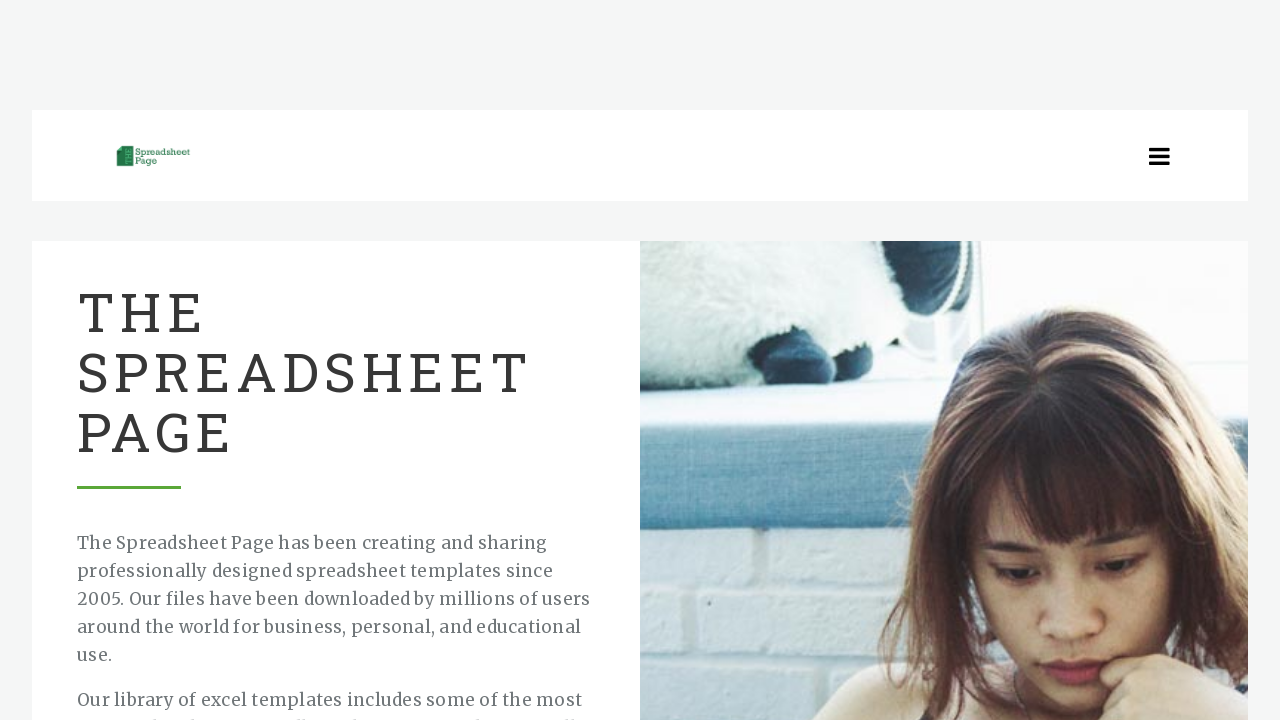

Pressed ArrowDown key to navigate down
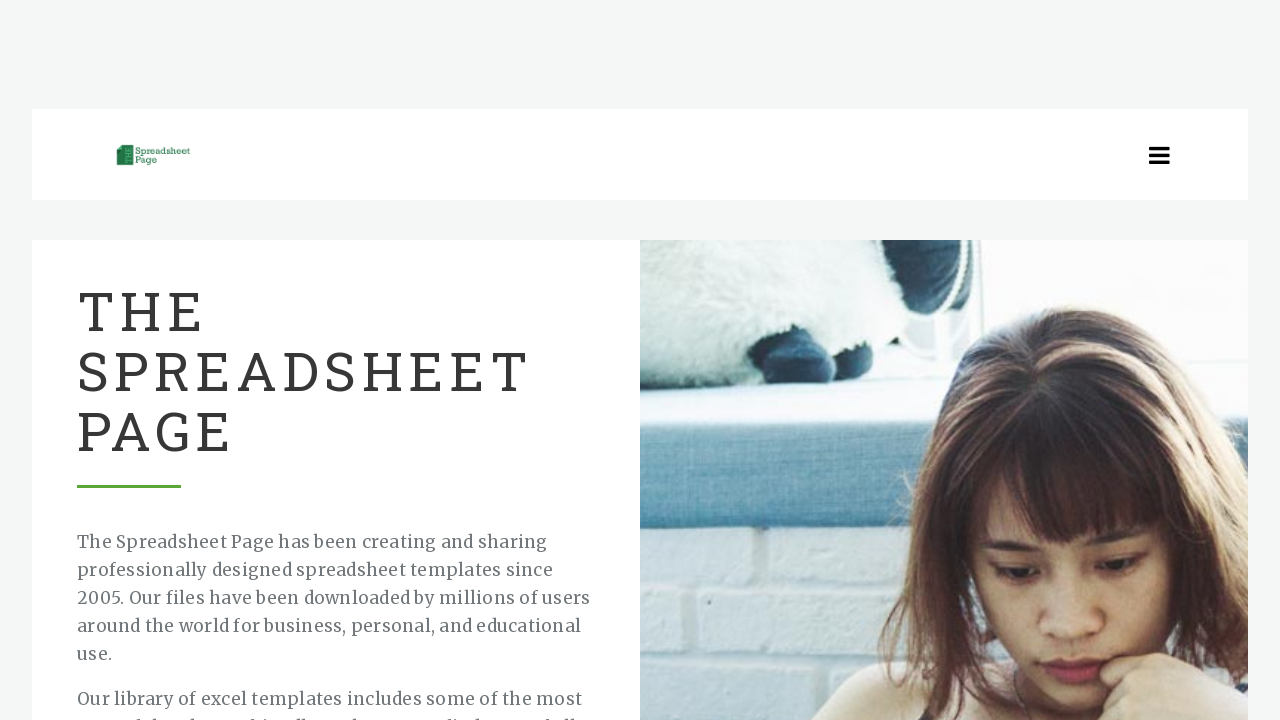

Pressed Tab key to navigate to next element
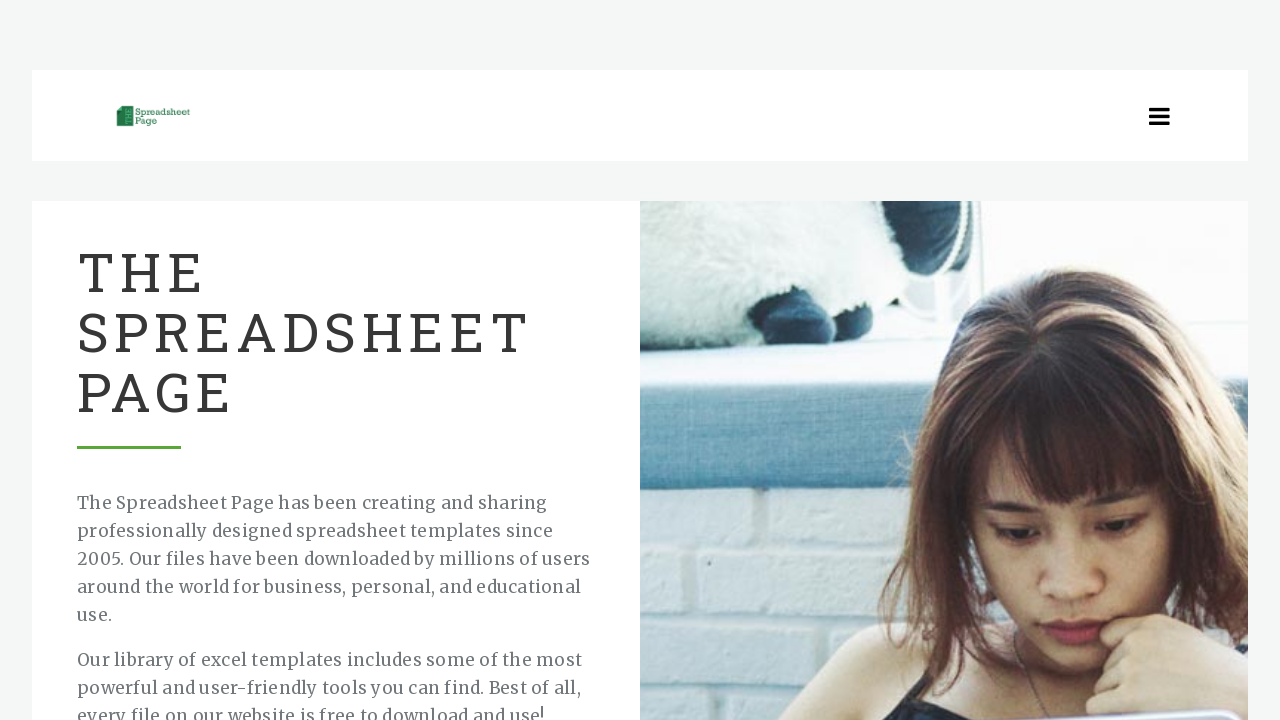

Pressed Tab key to navigate to next element
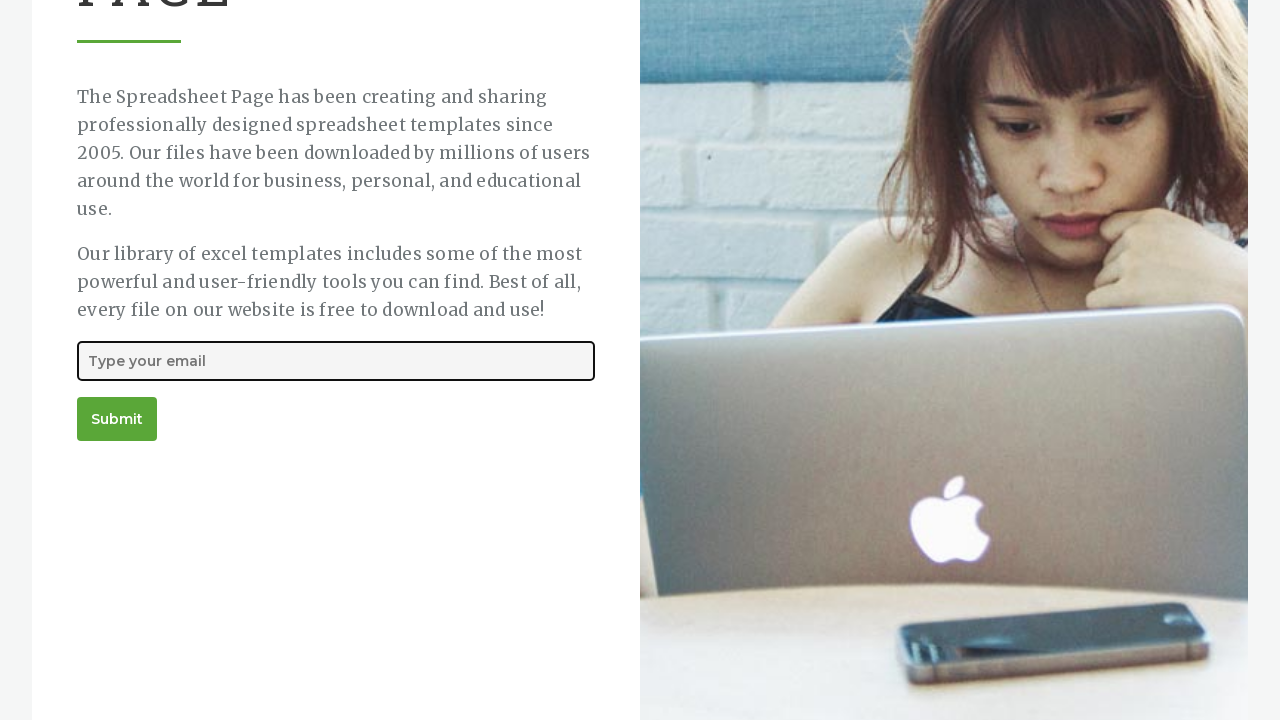

Pressed Tab key to navigate to next element
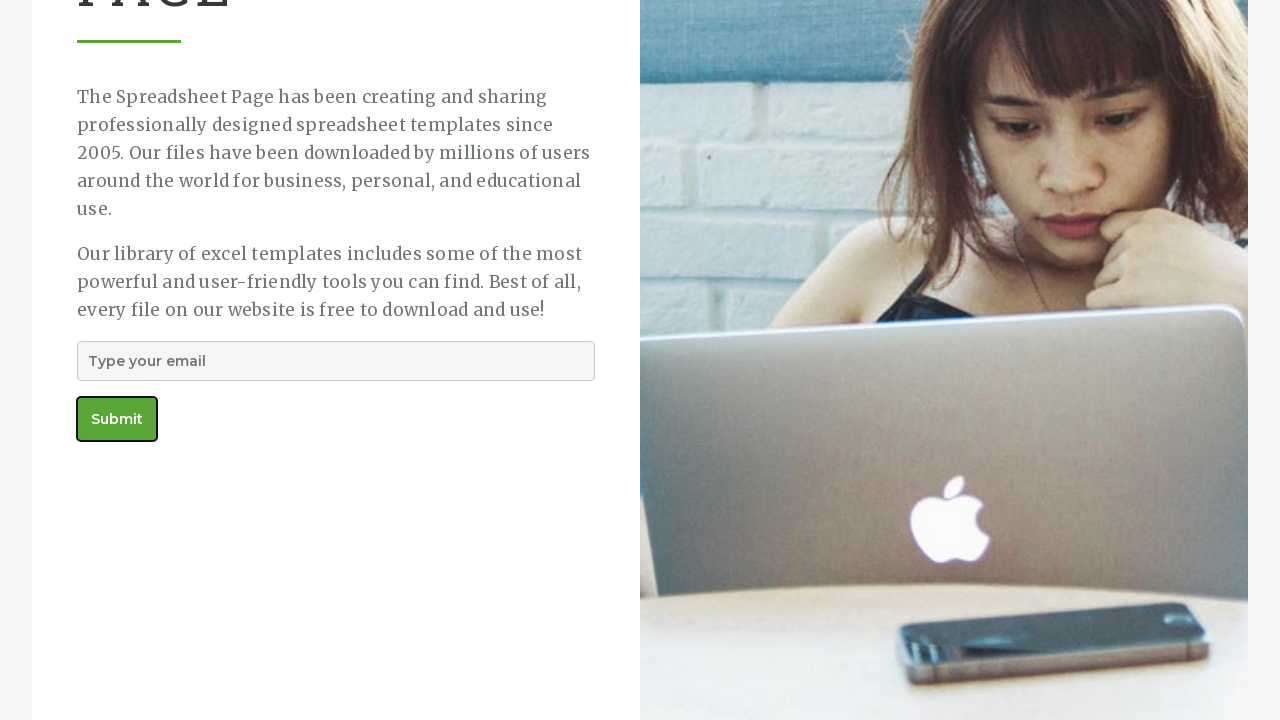

Pressed Enter to activate the selected element
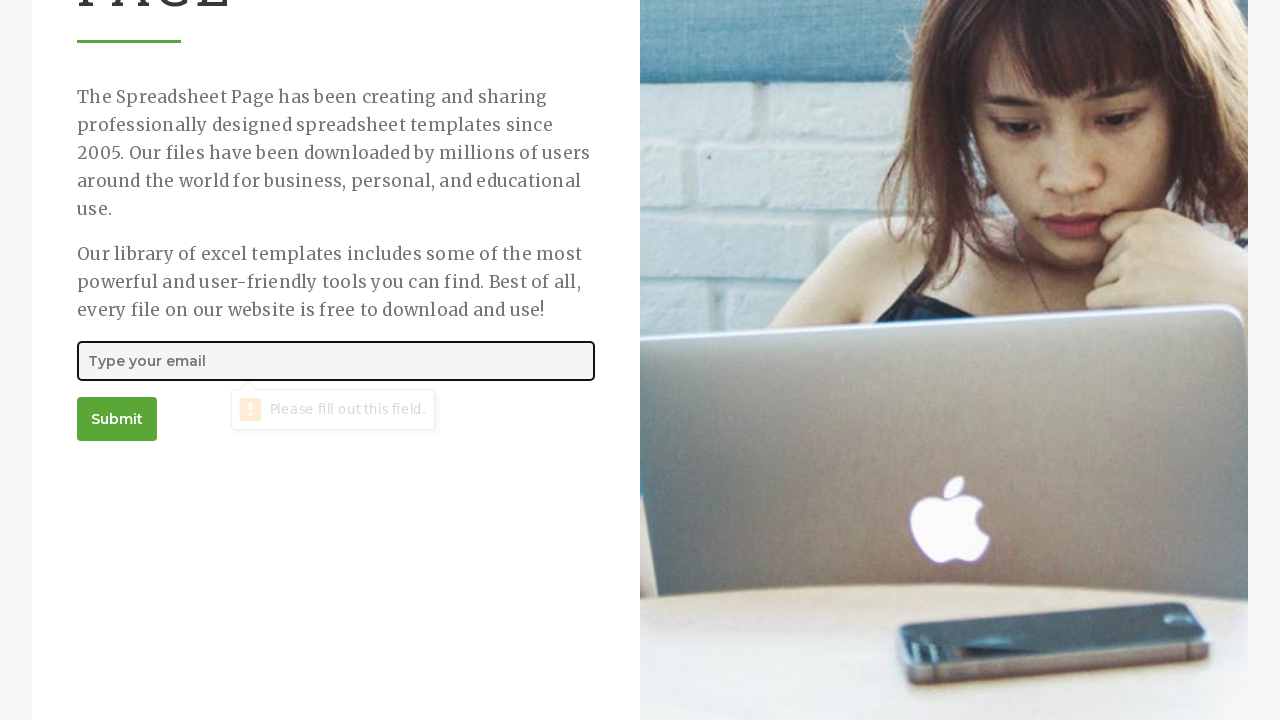

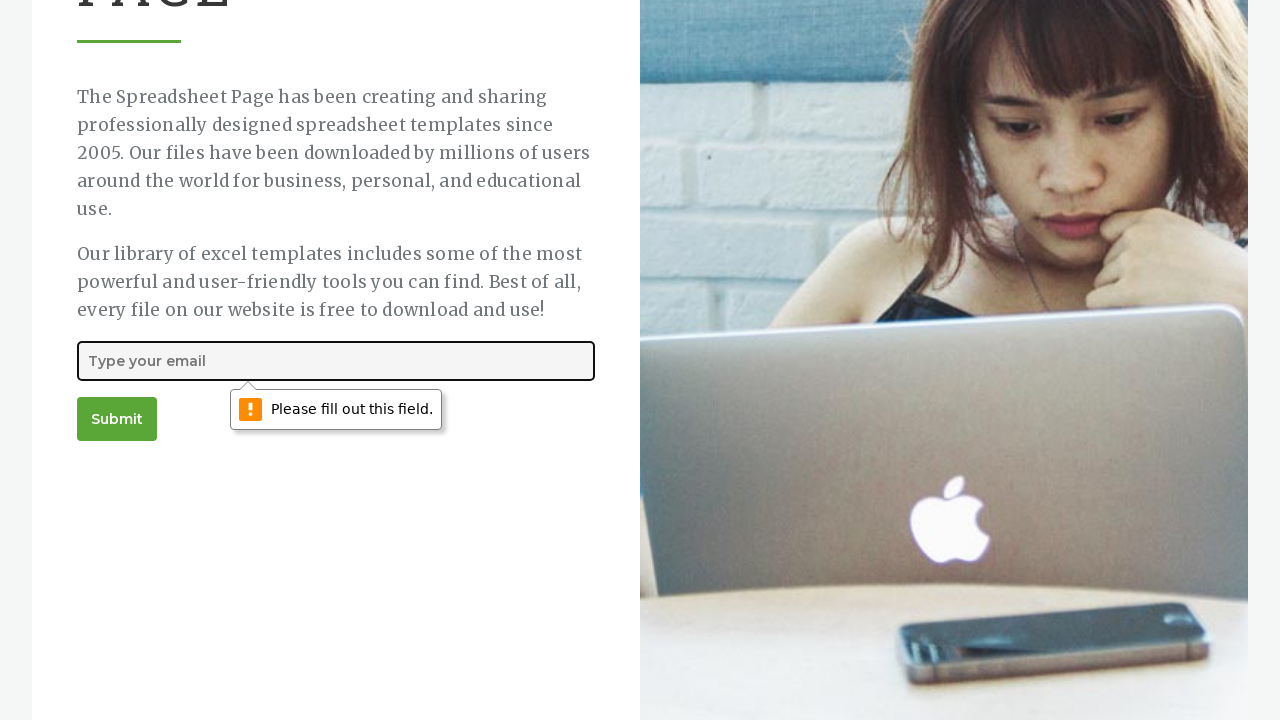